Tests window handling functionality by clicking a link that opens a new window and switching between windows

Starting URL: https://practice.cydeo.com/windows

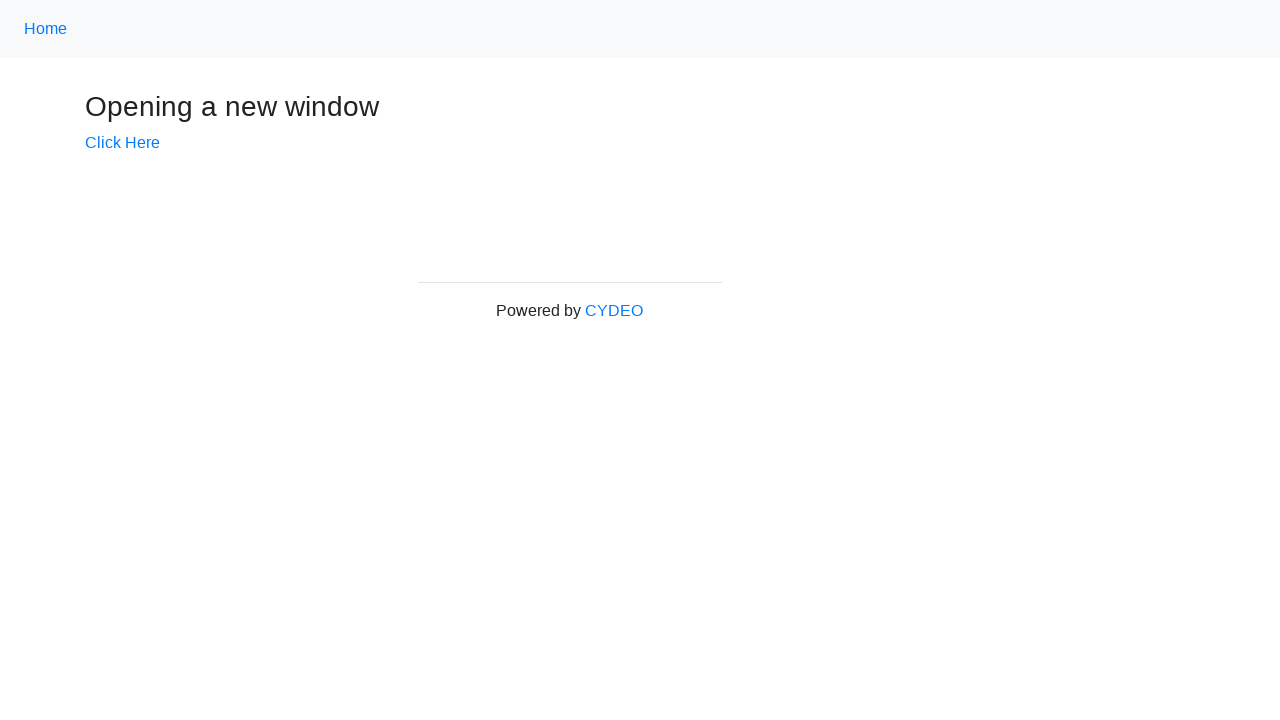

Stored reference to main window handle
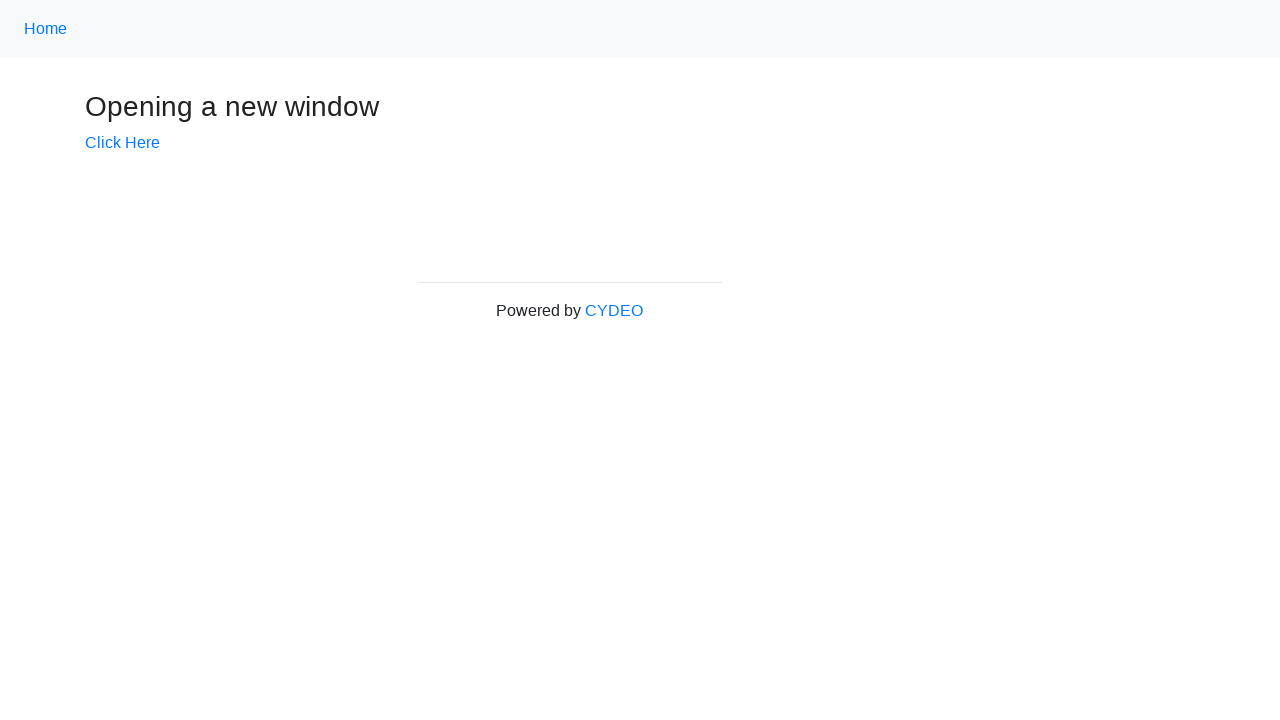

Clicked 'Click Here' link to open new window at (122, 143) on a:text('Click Here')
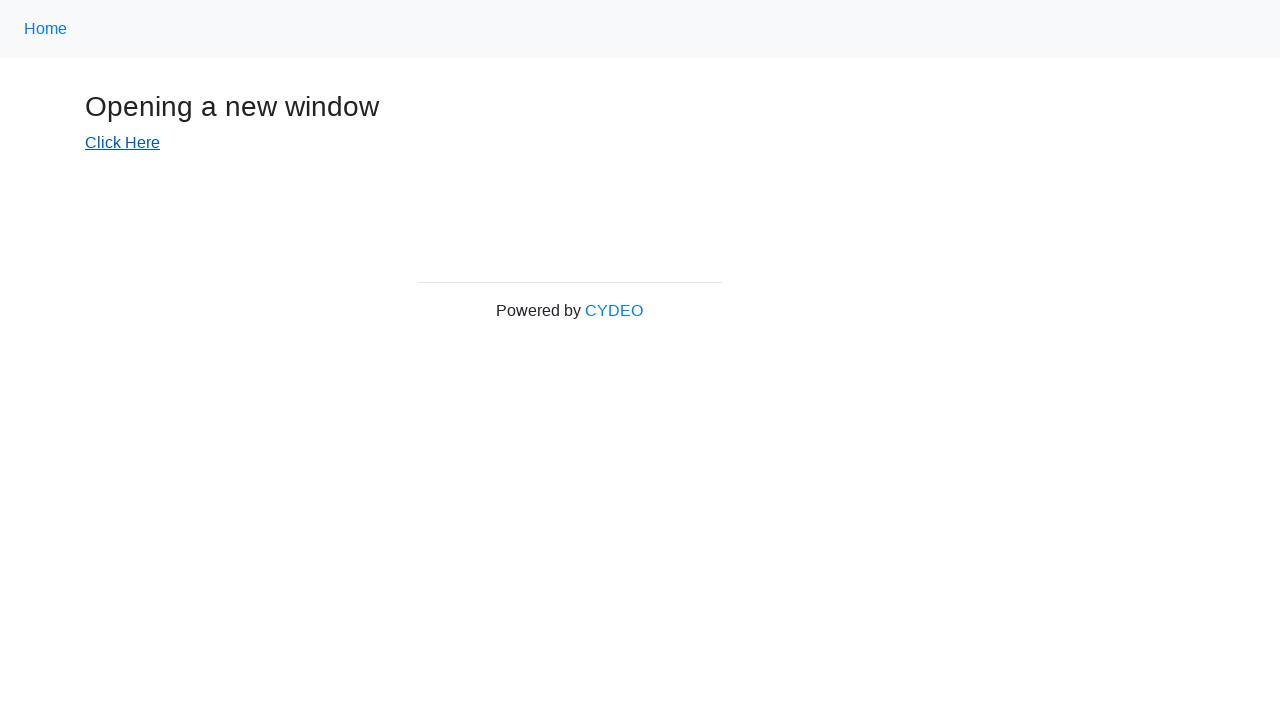

Waited 1000ms for new window to open
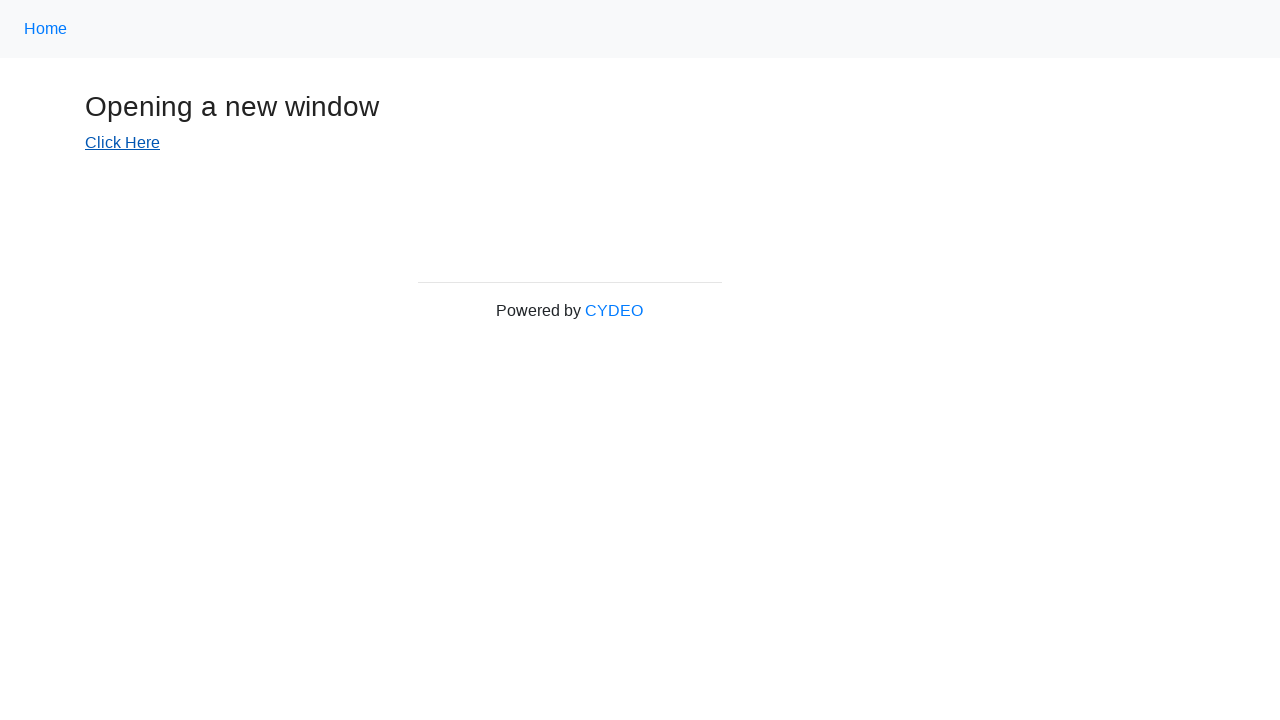

Retrieved all open pages/windows from context
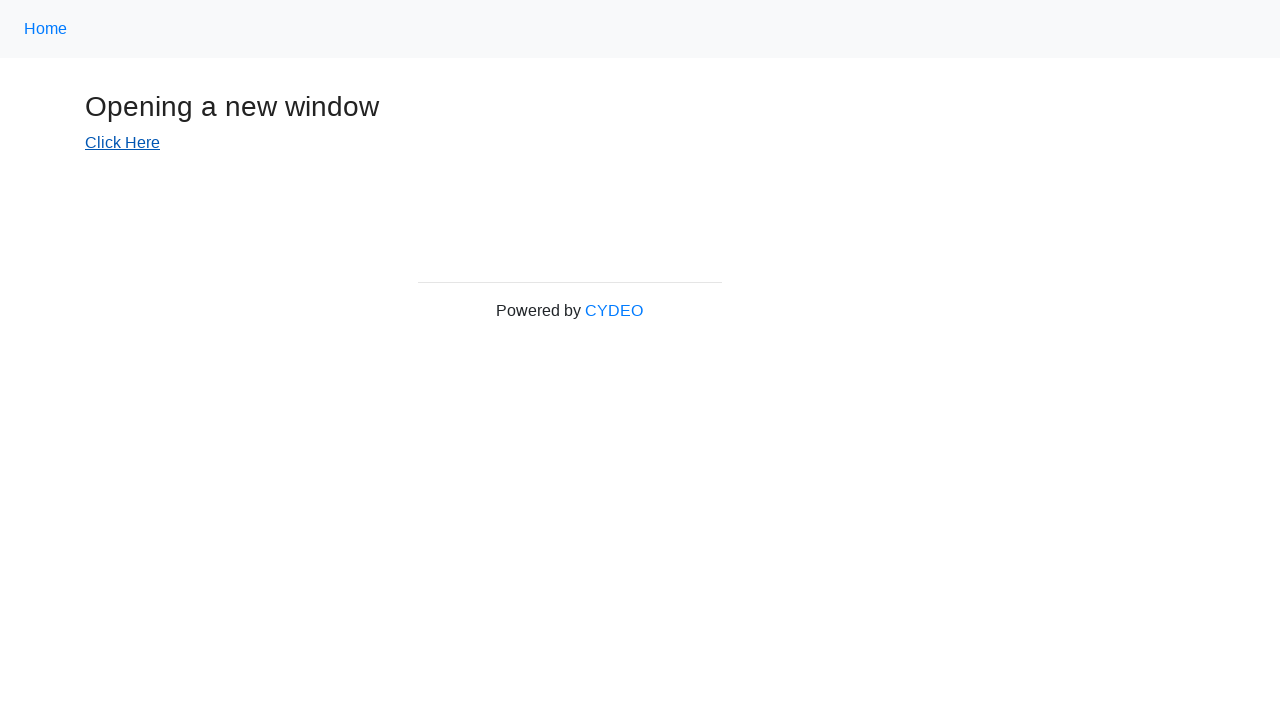

Switched to the newly opened window
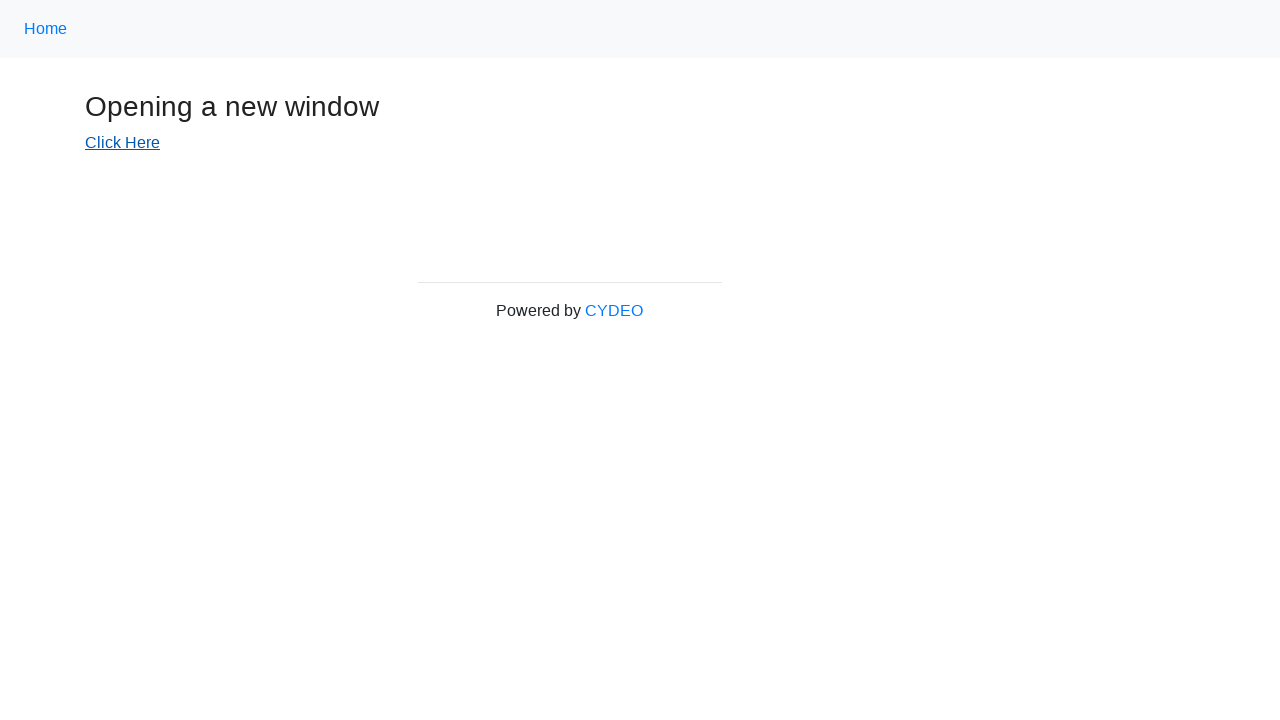

Waited for new window to load completely
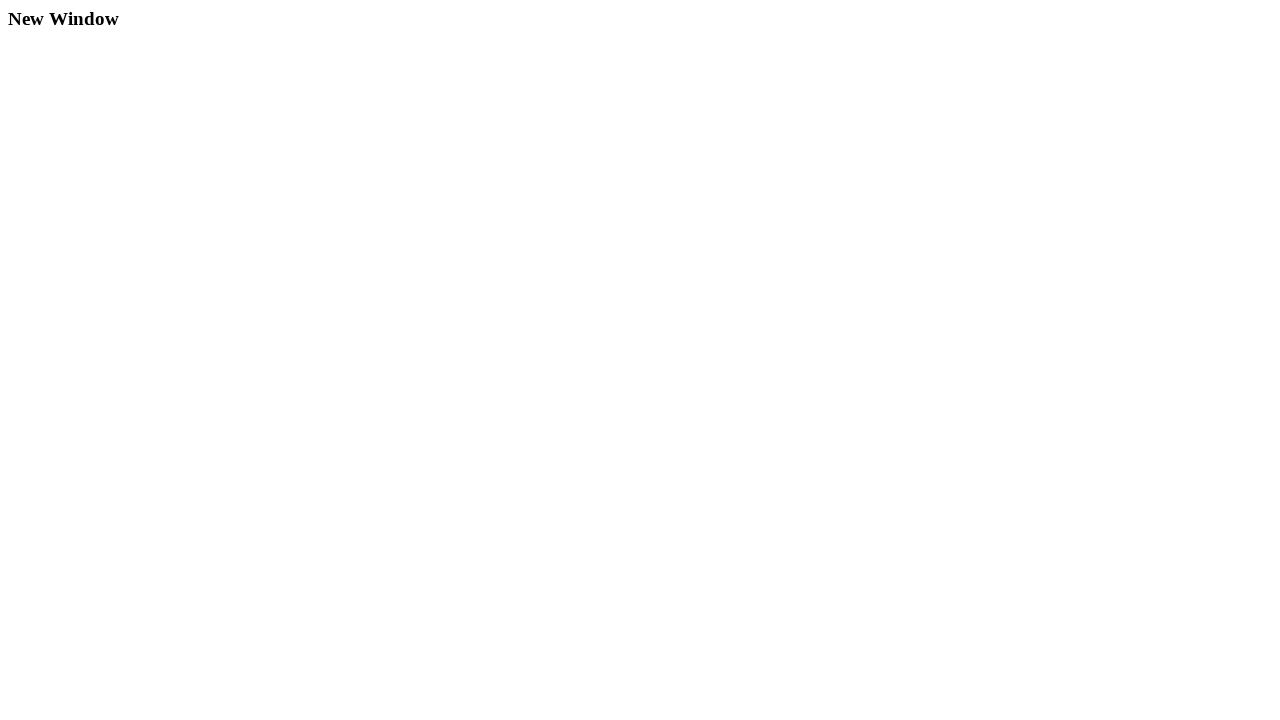

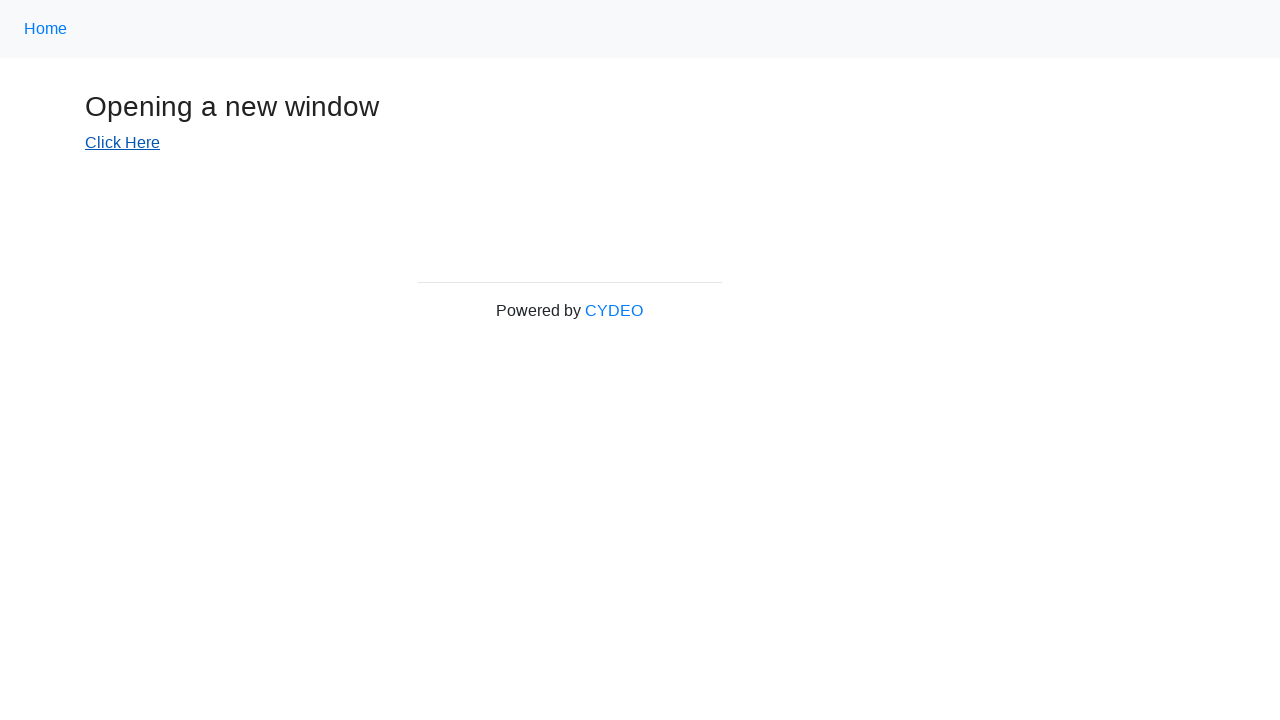